Tests invalid login functionality by entering incorrect credentials and verifying the error message appears

Starting URL: https://the-internet.herokuapp.com/

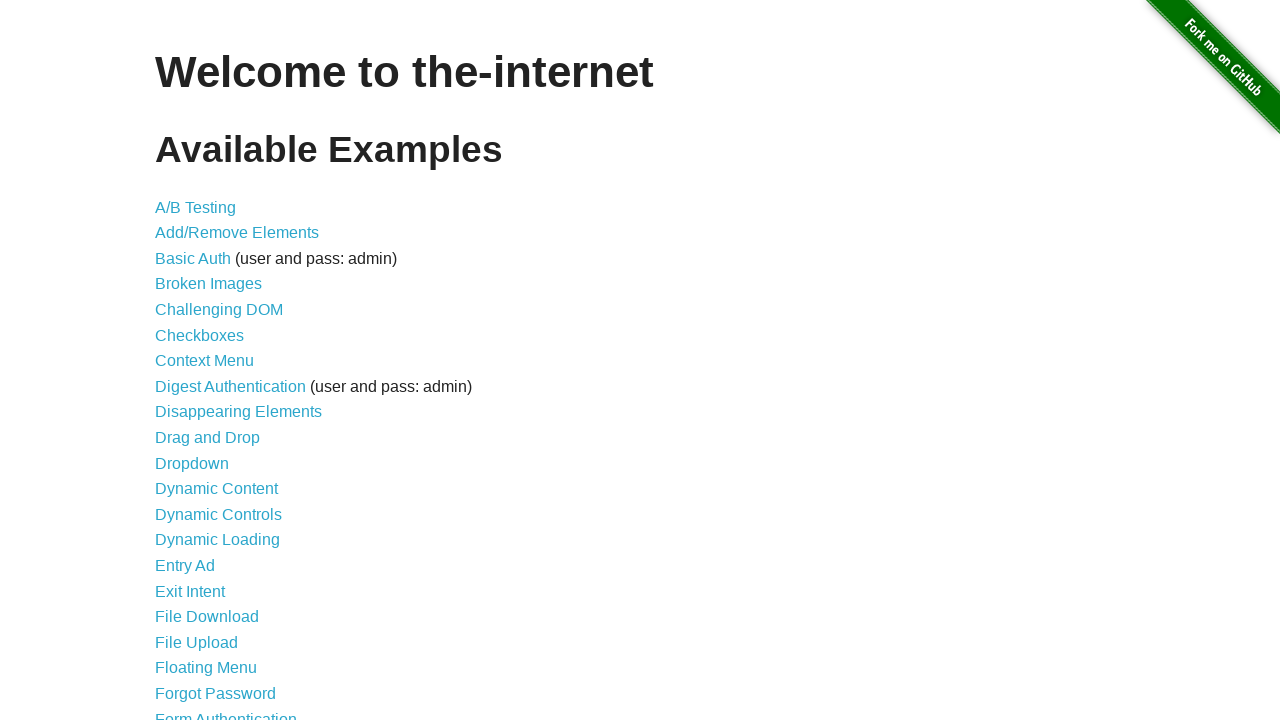

Clicked on 'Form Authentication' link at (226, 712) on text=Form Authentication
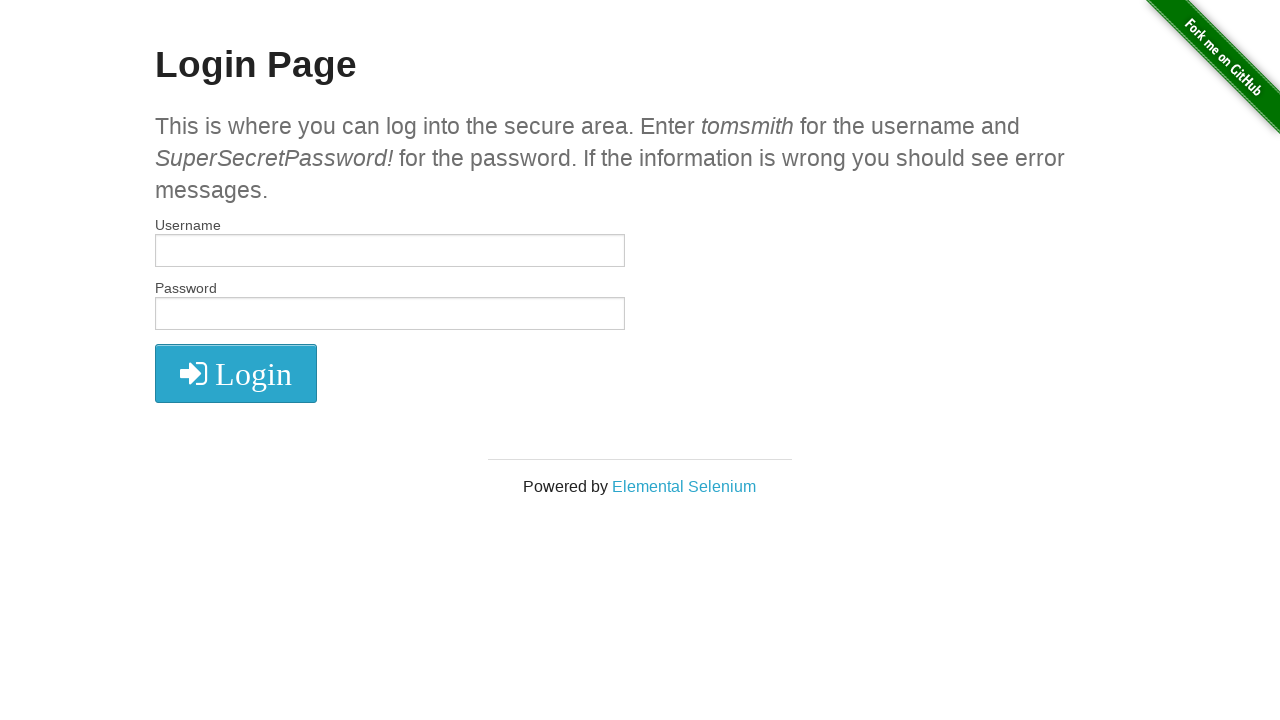

Filled username field with invalid username 'thomas' on #username
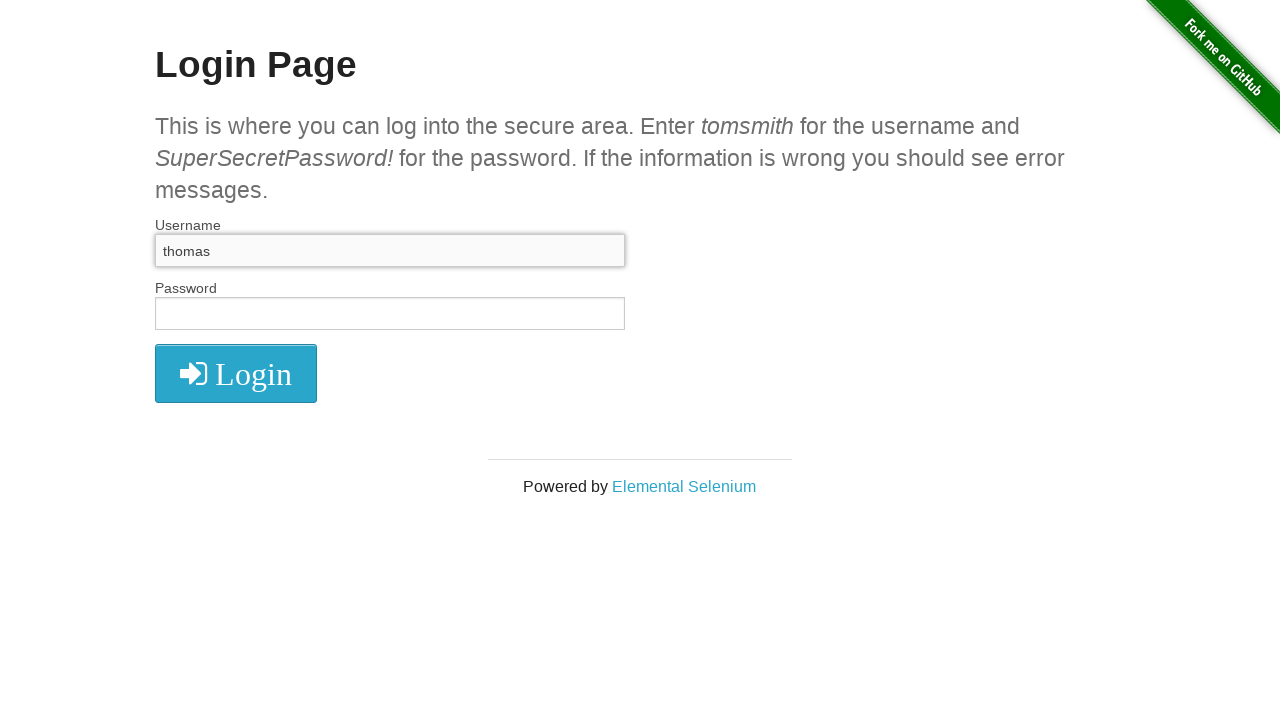

Filled password field with 'SecretPassword!' on input[name='password']
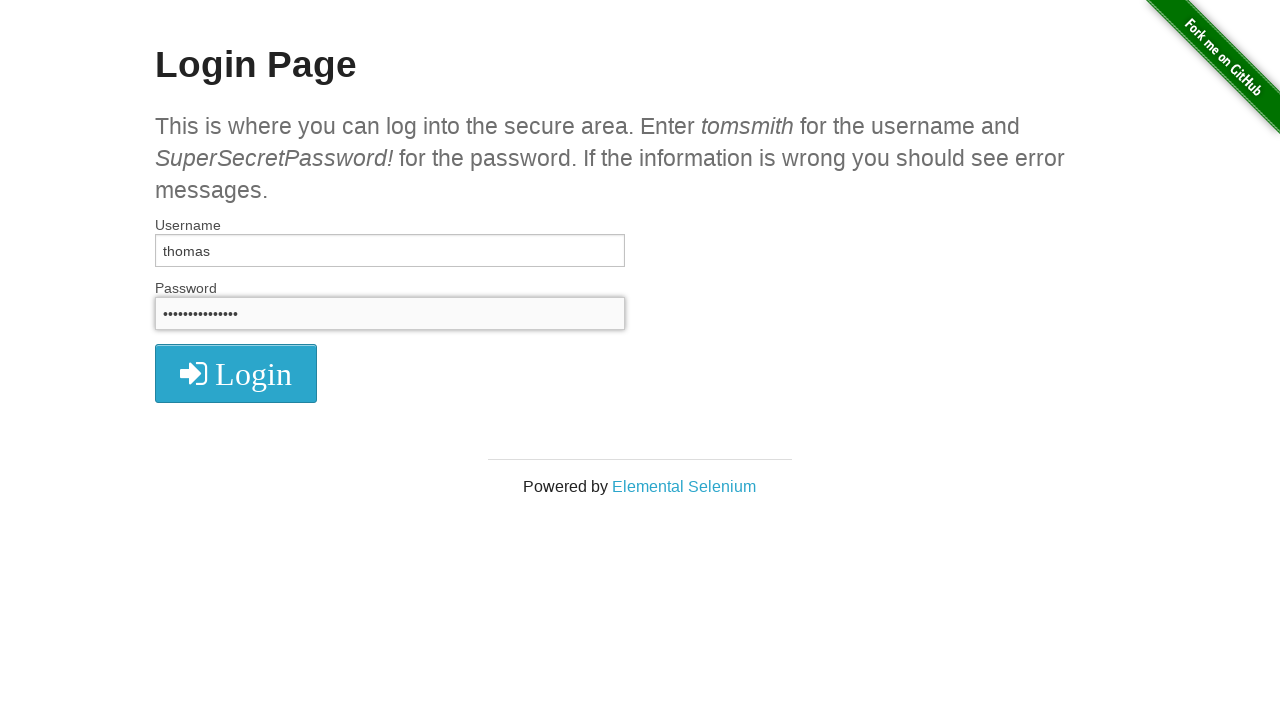

Clicked the login button at (236, 373) on .radius
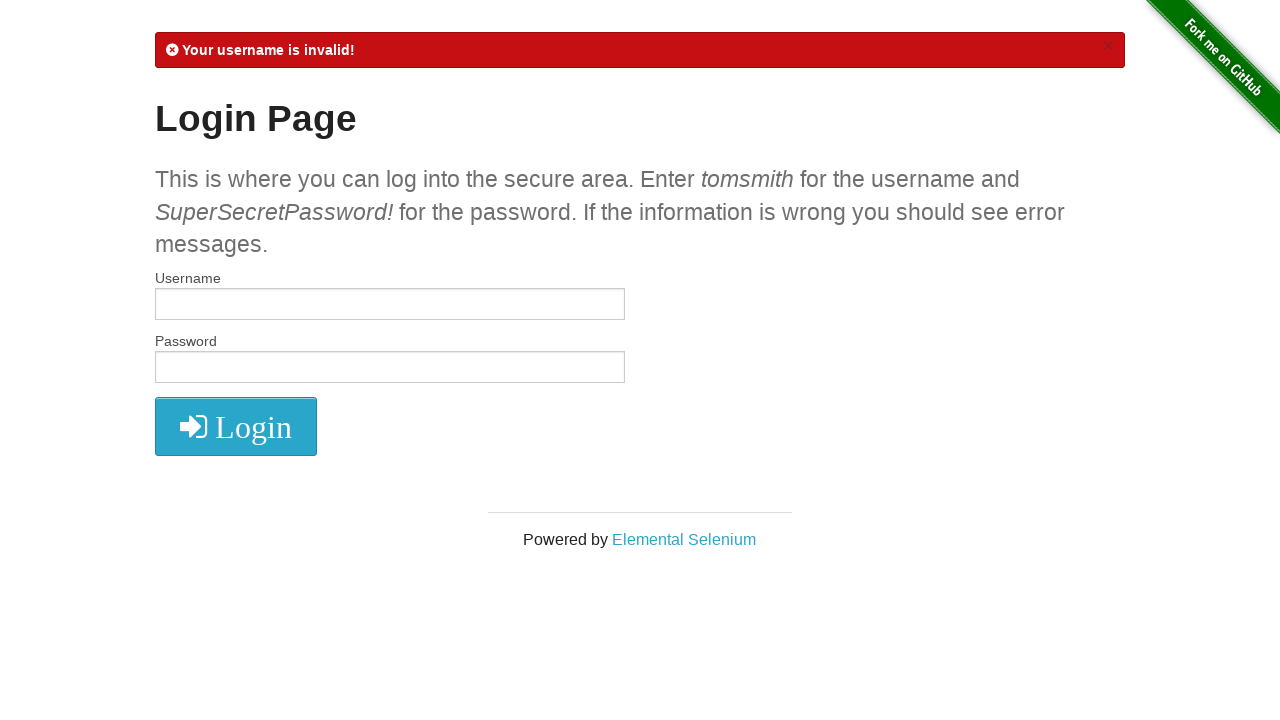

Error message element loaded
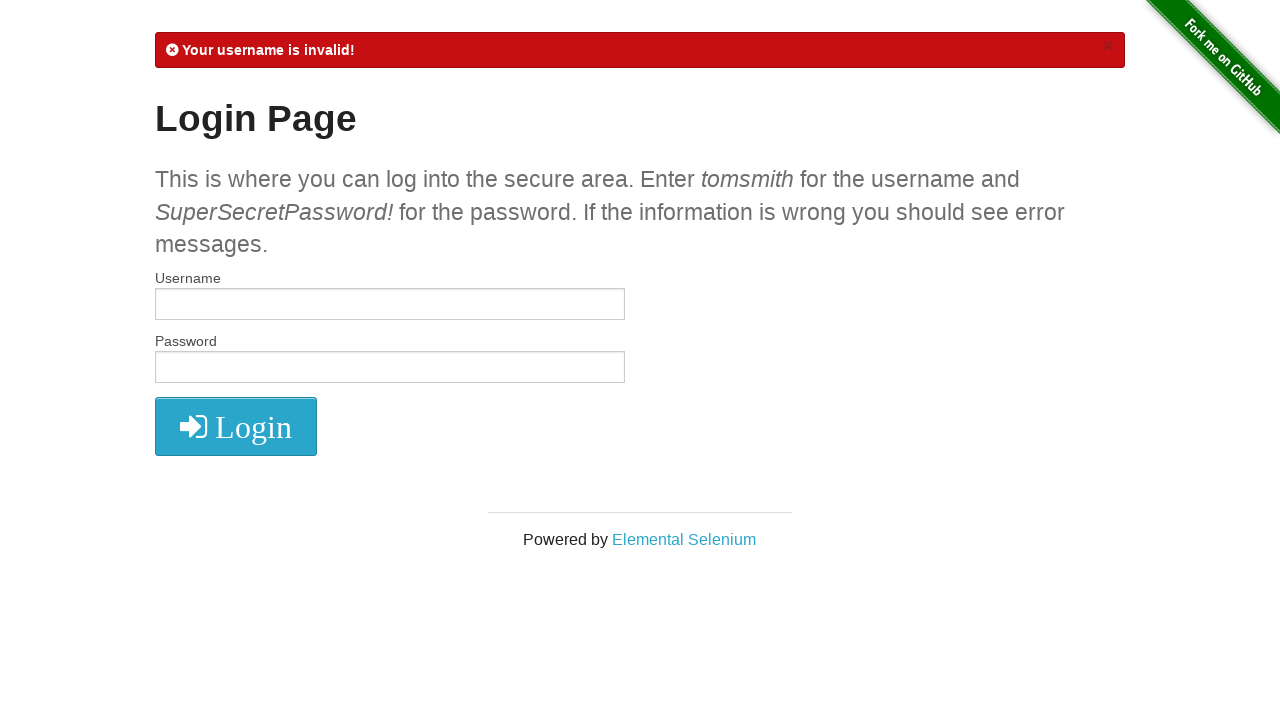

Retrieved error message text content
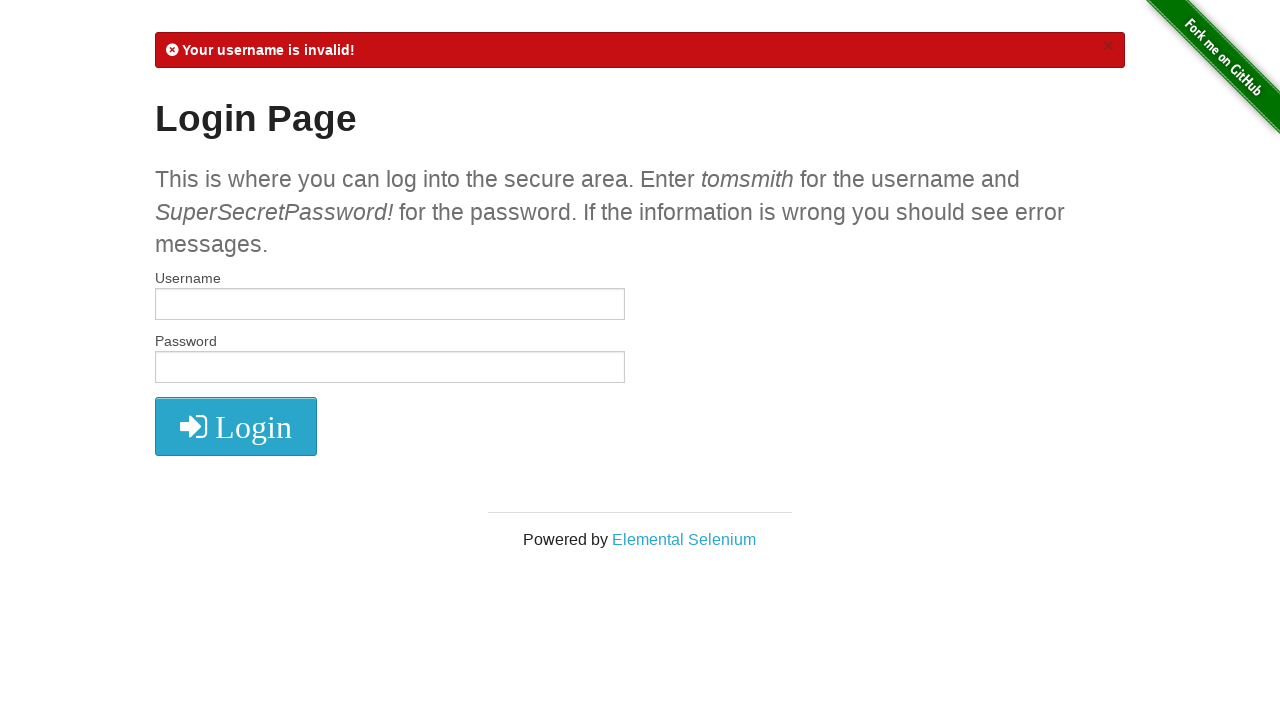

Verified error message contains 'Your username is invalid!'
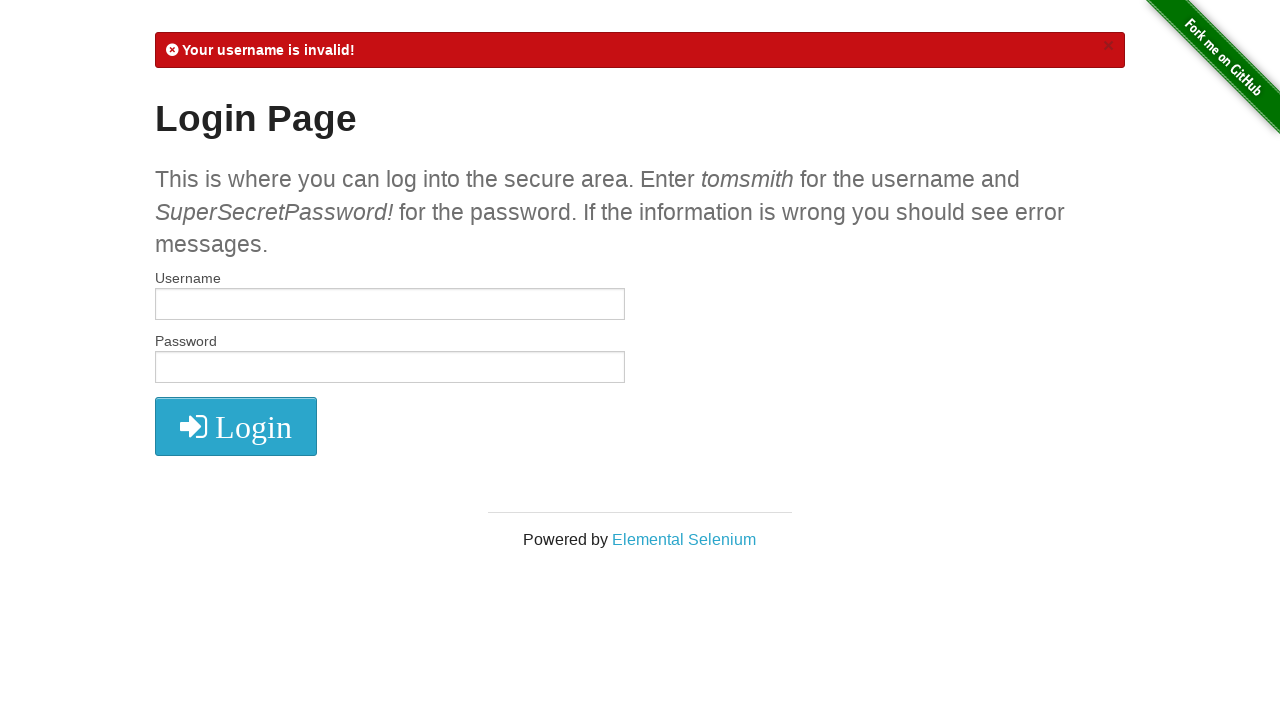

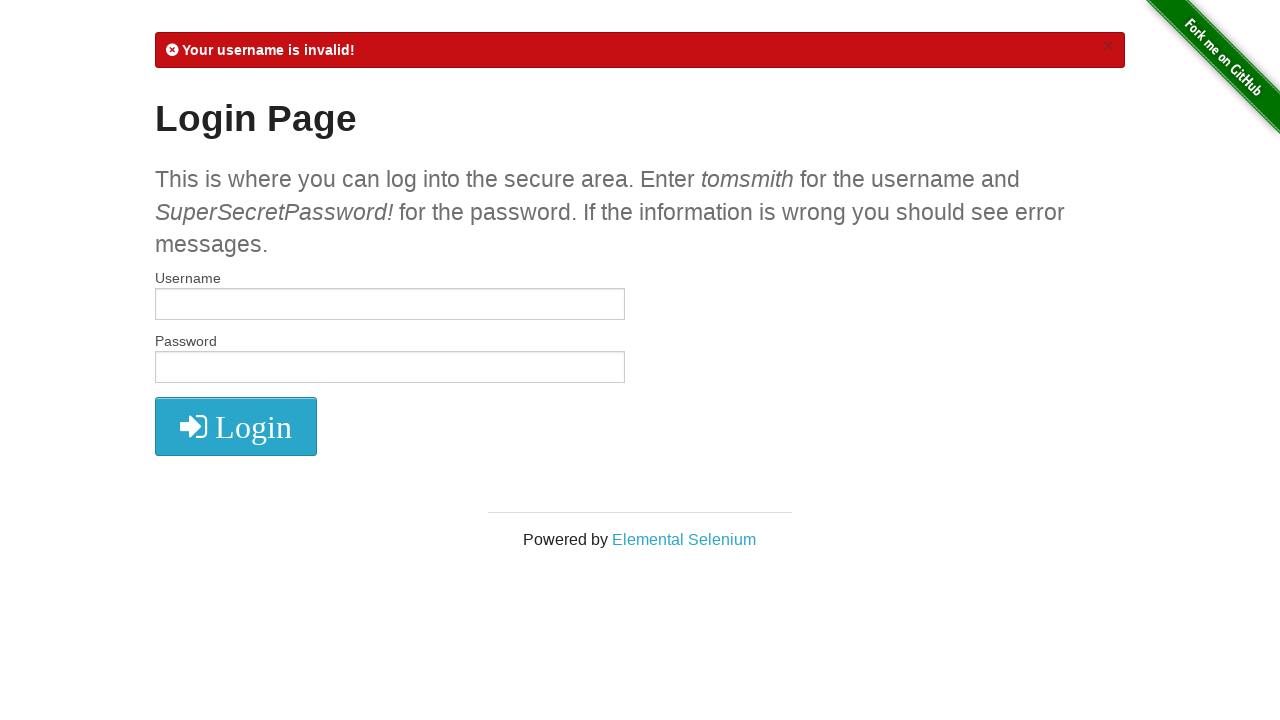